Tests alert dialog handling by triggering confirm dialogs via JavaScript and accepting/dismissing them

Starting URL: https://duckduckgo.com/

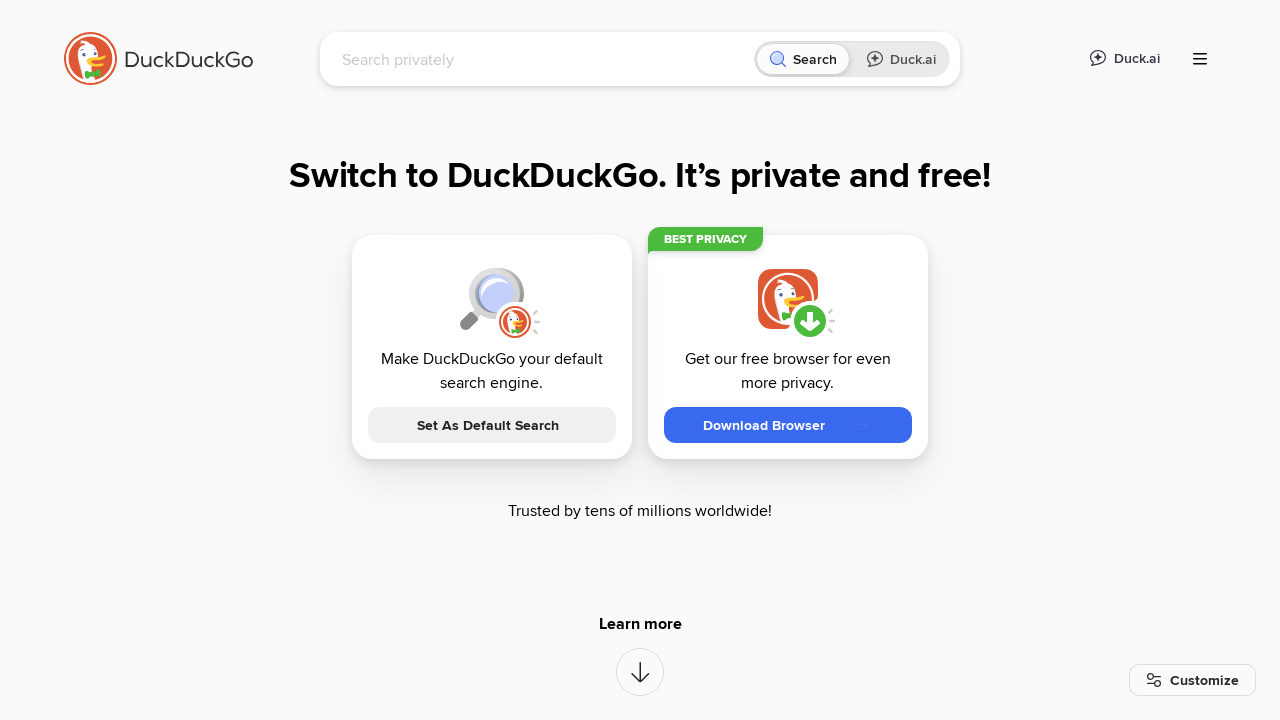

Set up dialog handler to accept the first dialog
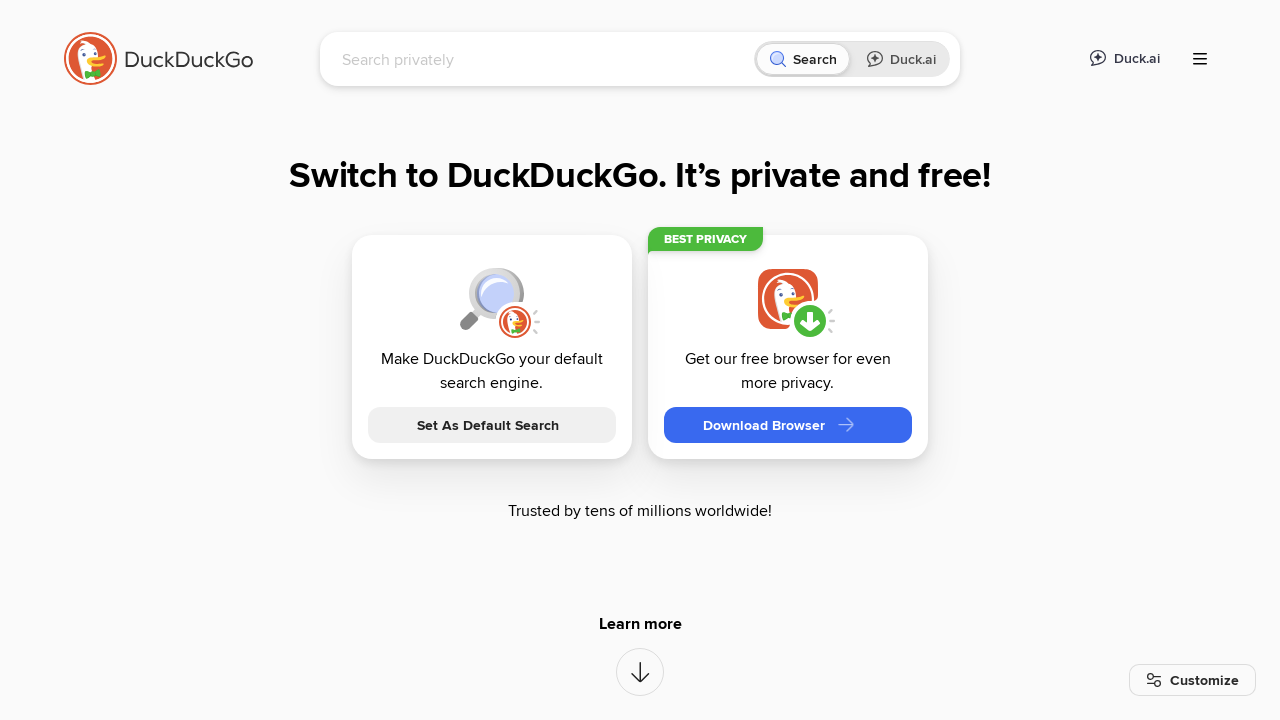

Triggered confirm dialog via JavaScript
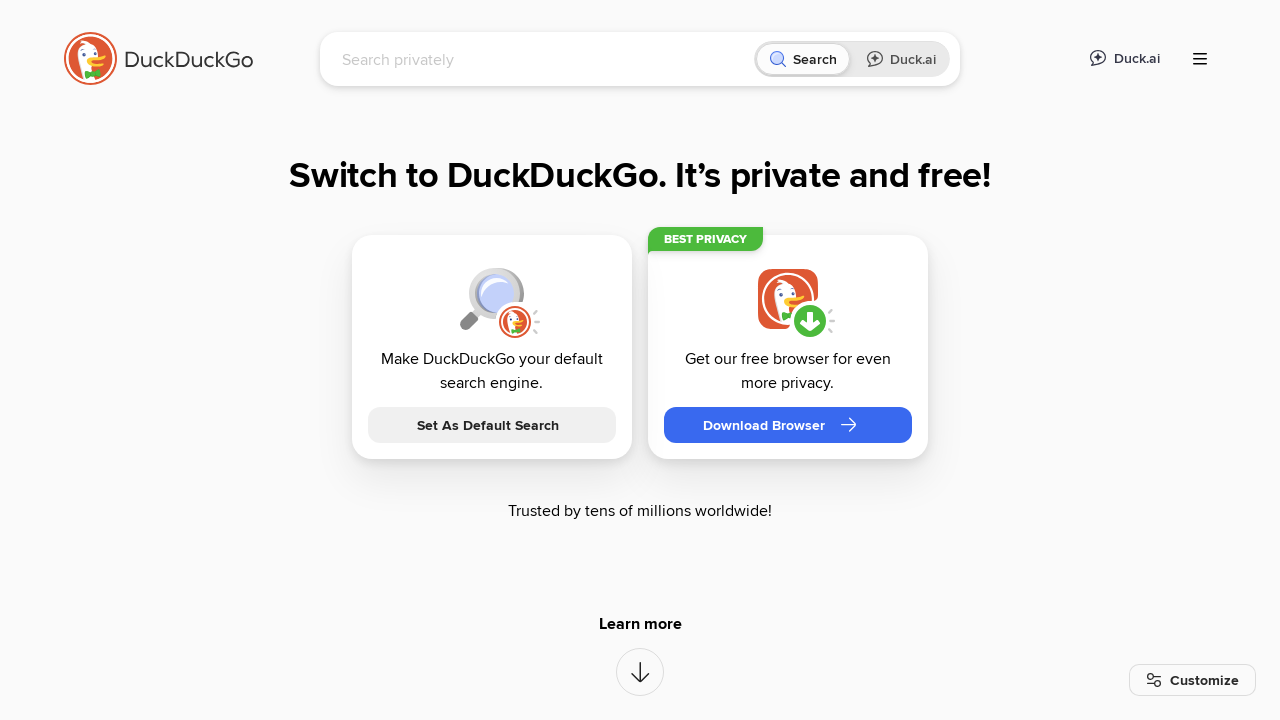

Verified confirm dialog was accepted (returned true)
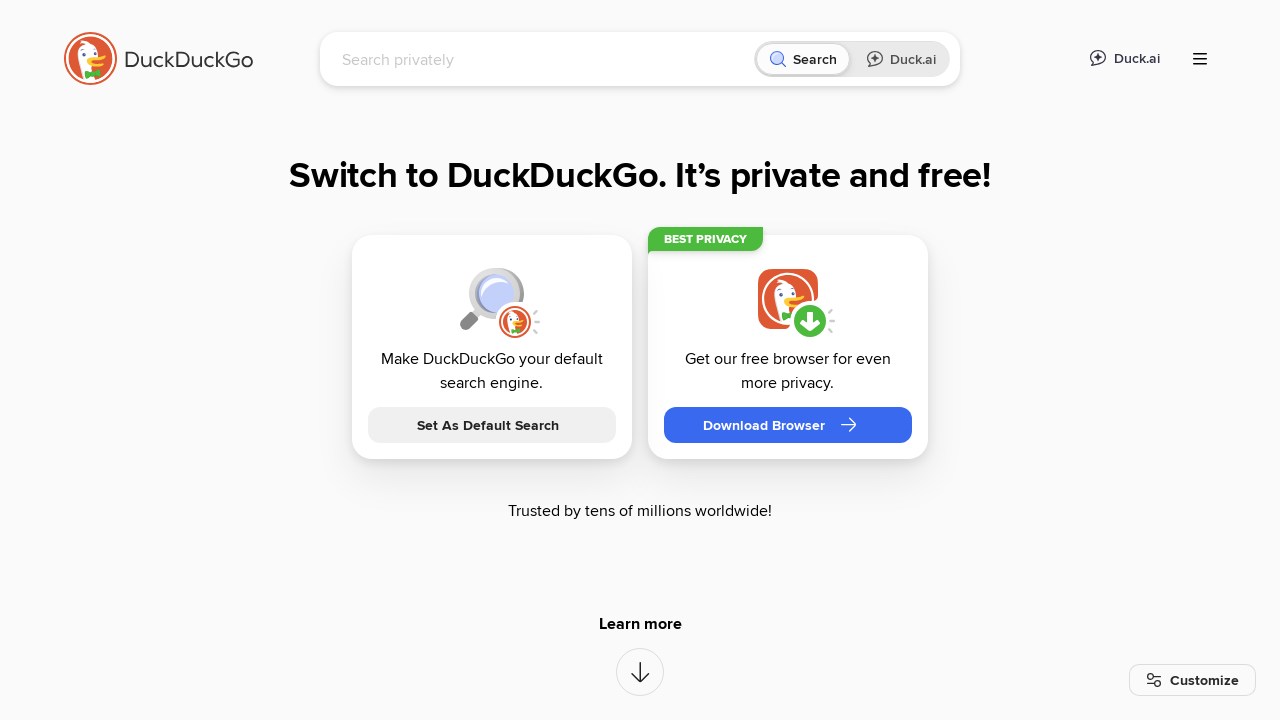

Set up dialog handler to dismiss the second dialog
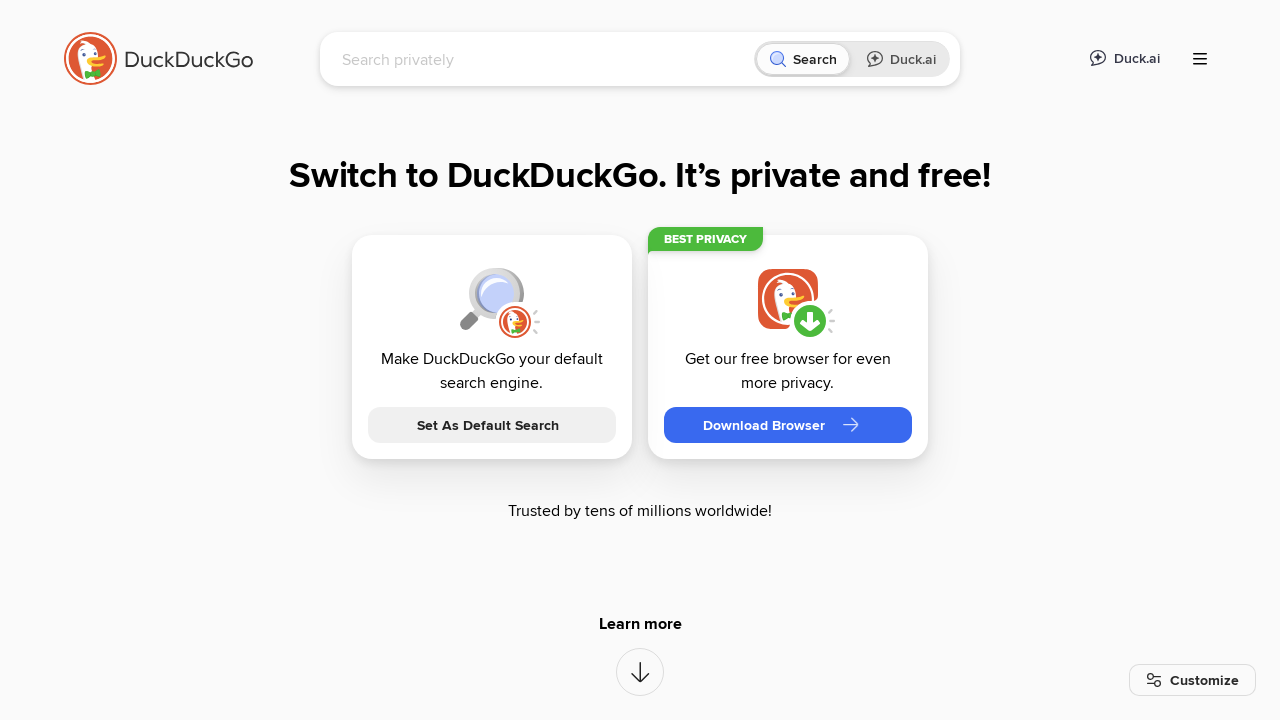

Triggered confirm dialog again via JavaScript
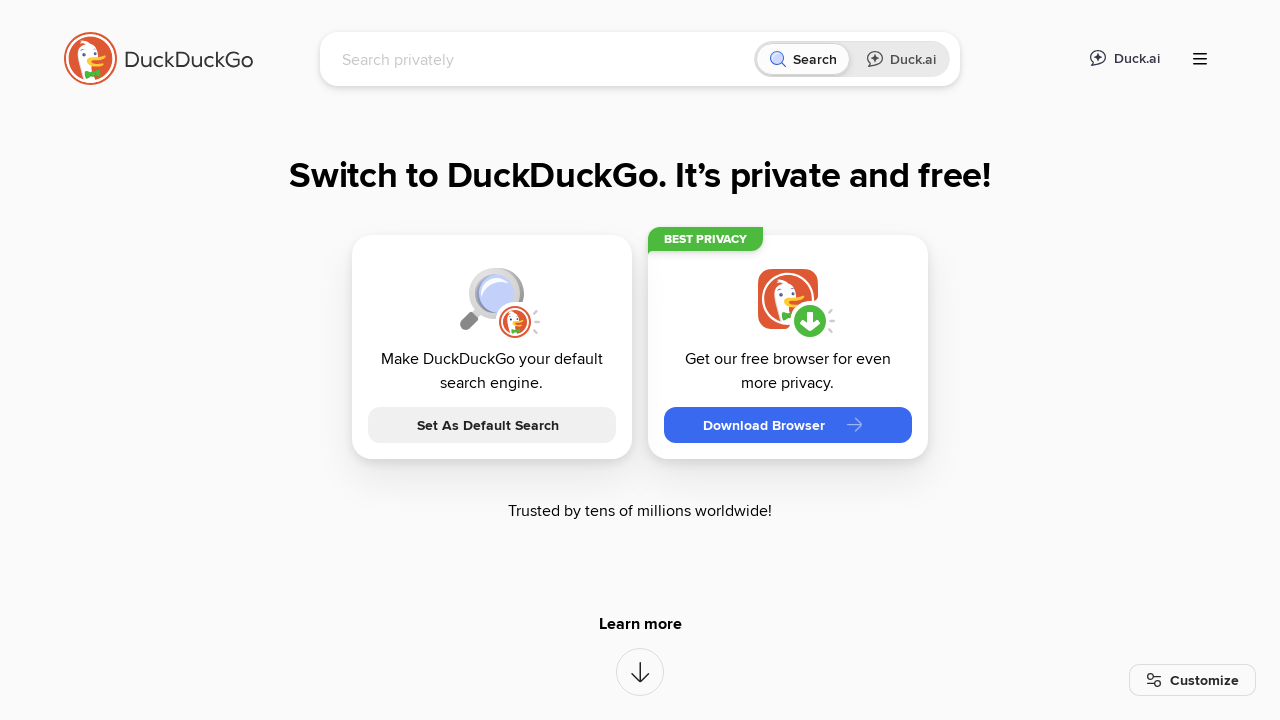

Verified confirm dialog was dismissed (returned false)
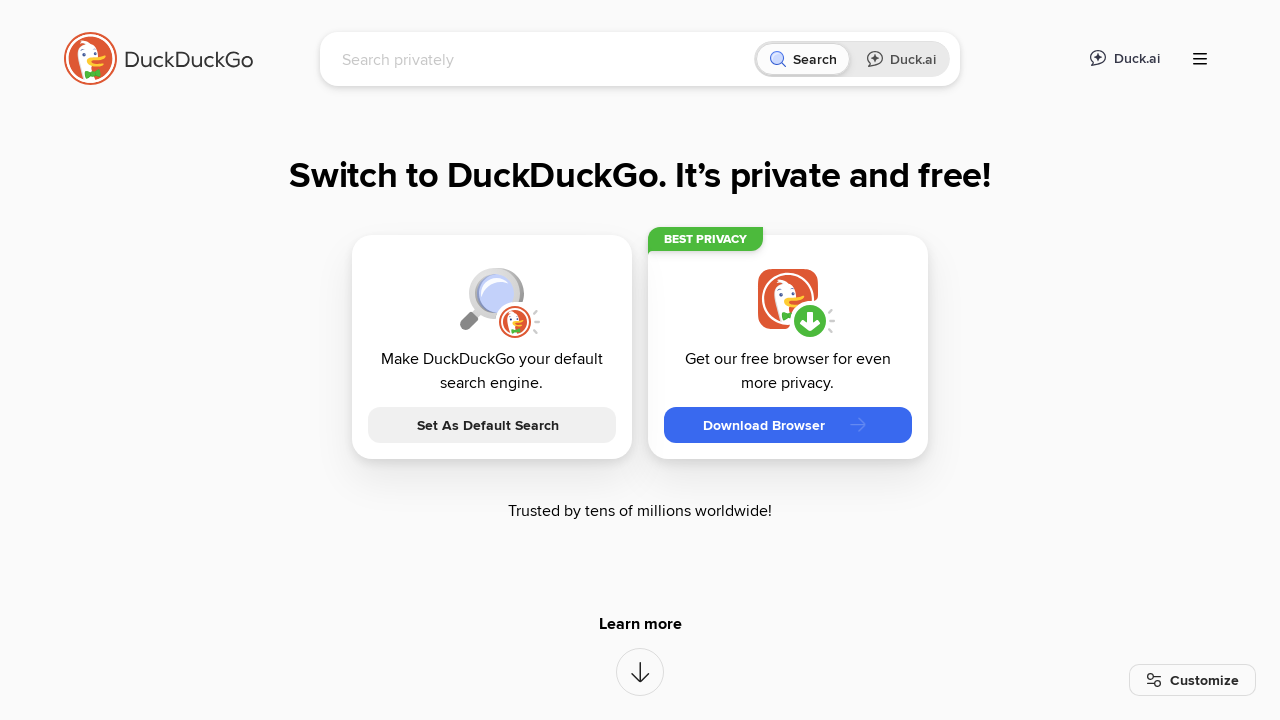

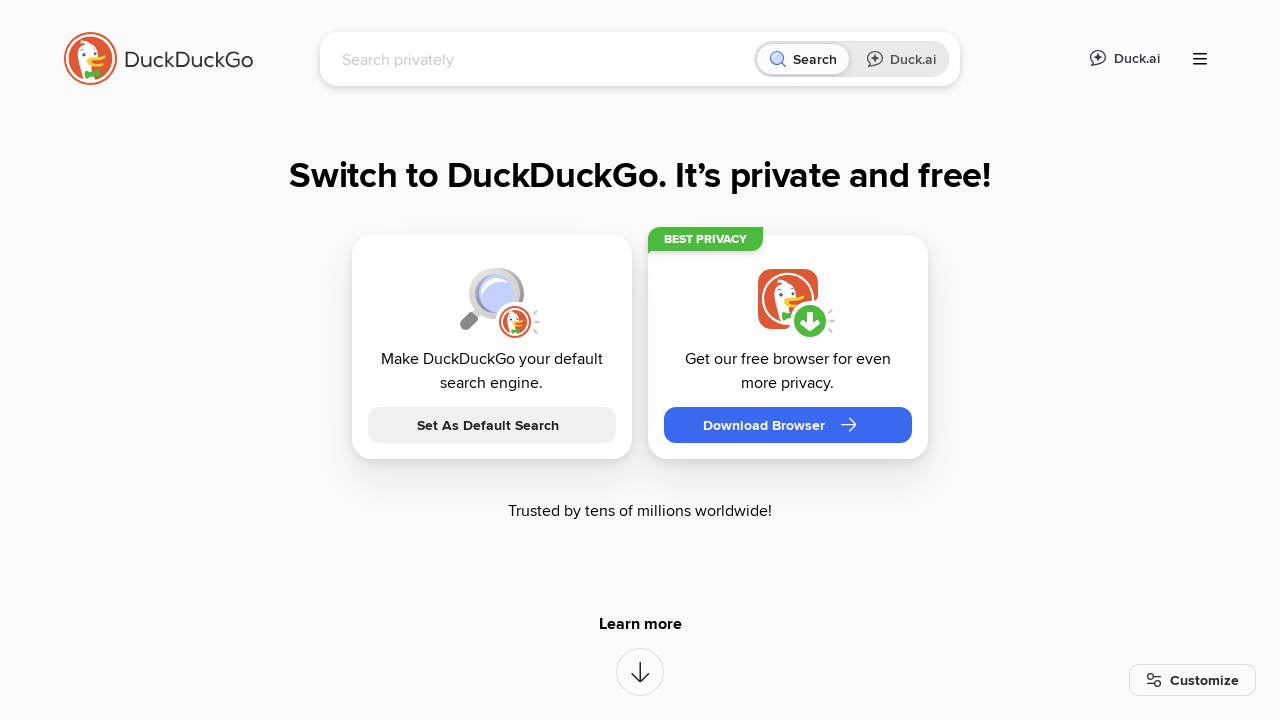